Tests sorting the Email column in ascending order by clicking the column header and verifying the values are sorted alphabetically

Starting URL: http://the-internet.herokuapp.com/tables

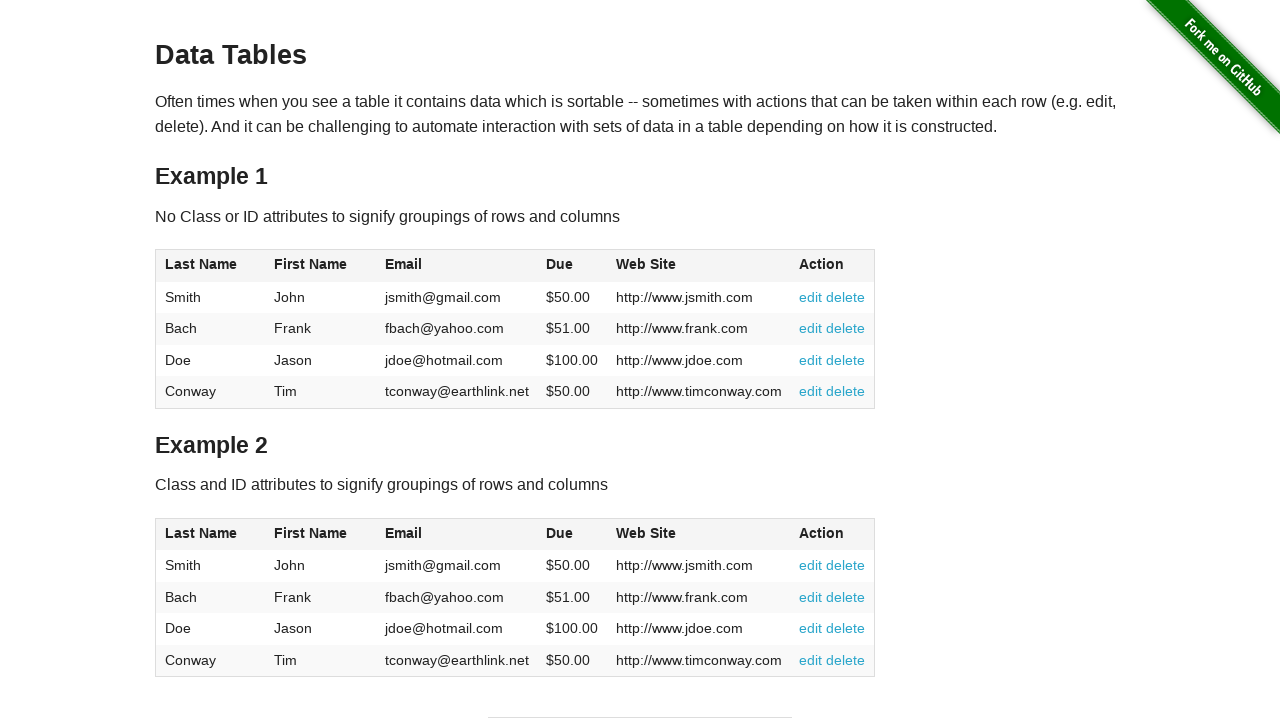

Clicked Email column header to sort ascending at (457, 266) on #table1 thead tr th:nth-of-type(3)
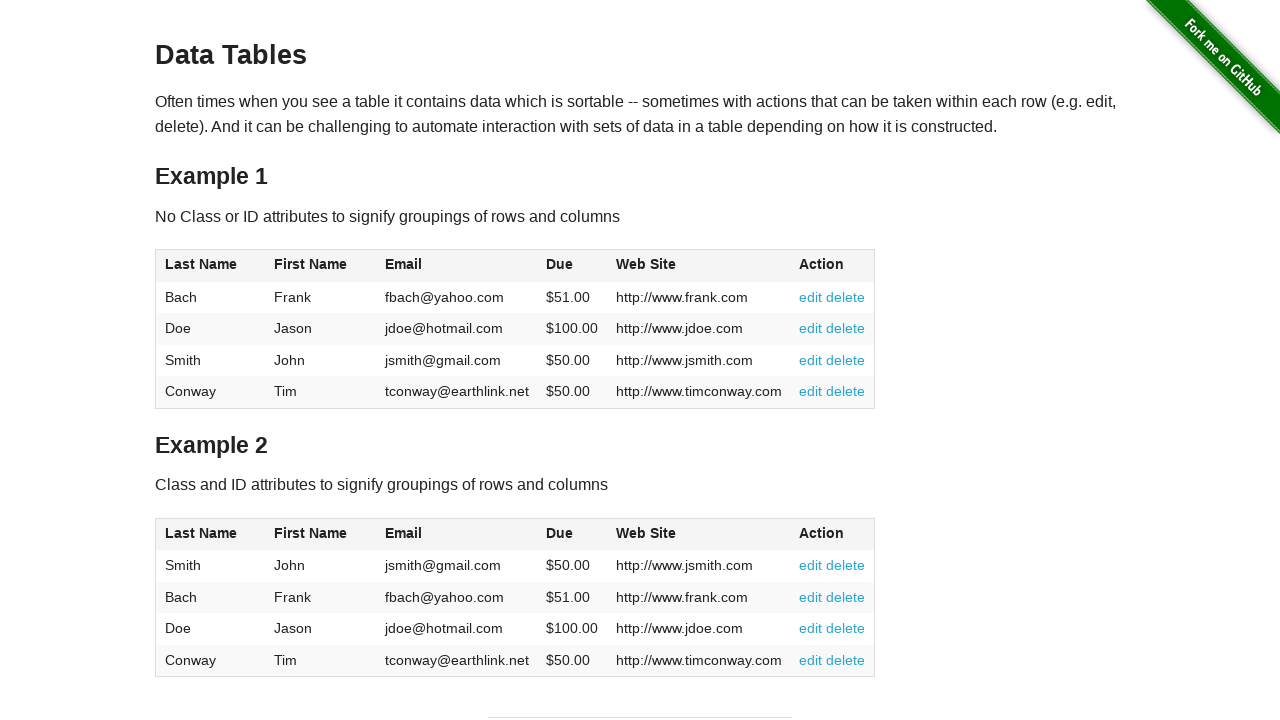

Email column cells loaded and ready
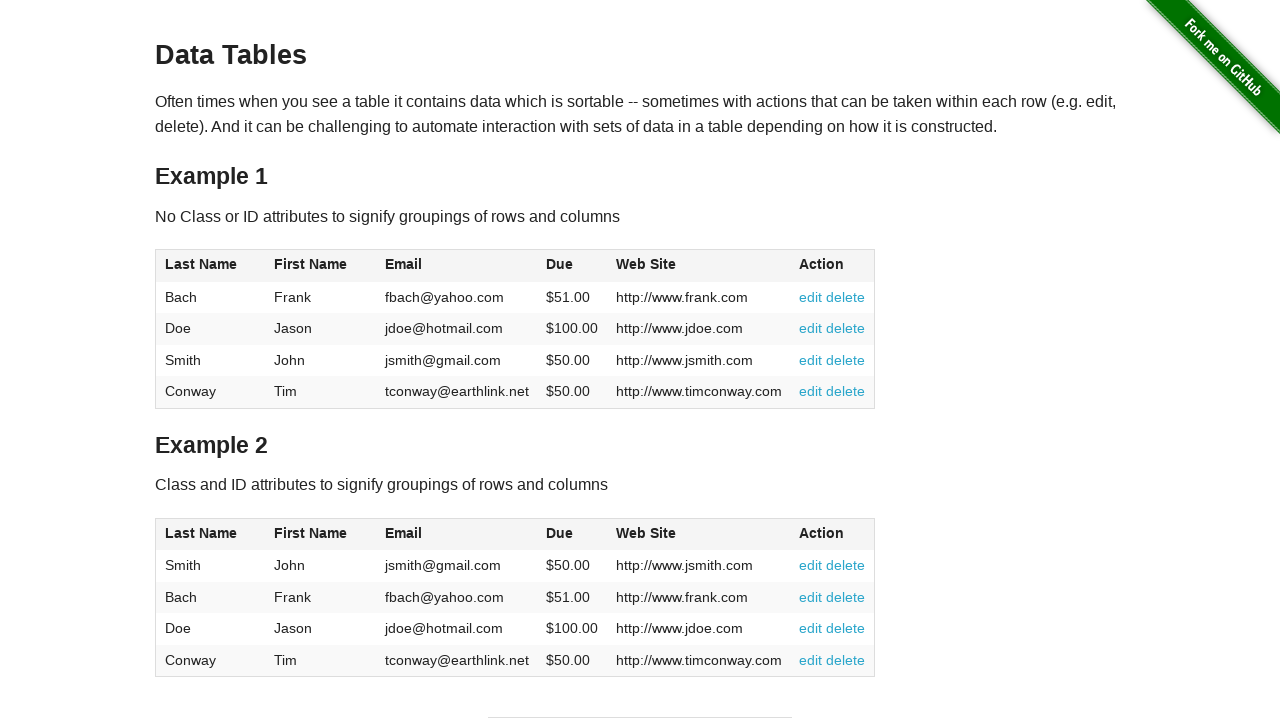

Retrieved all Email column cell elements
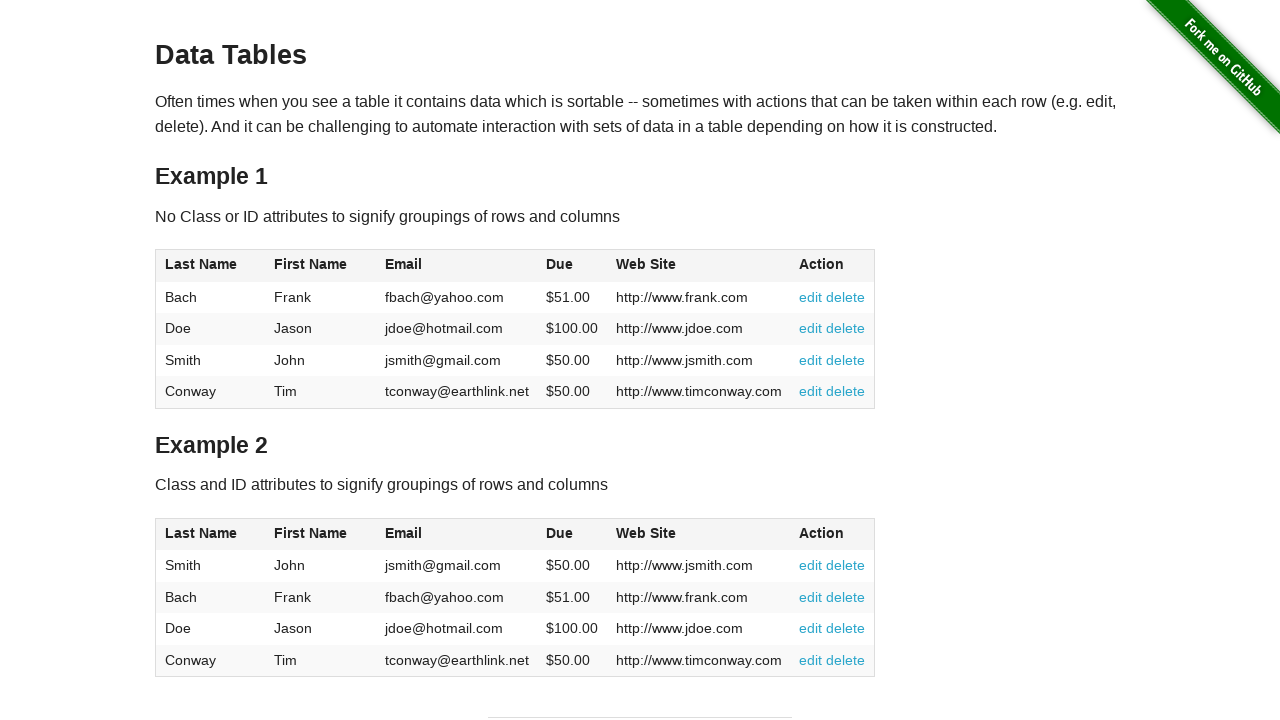

Extracted all email values from cells
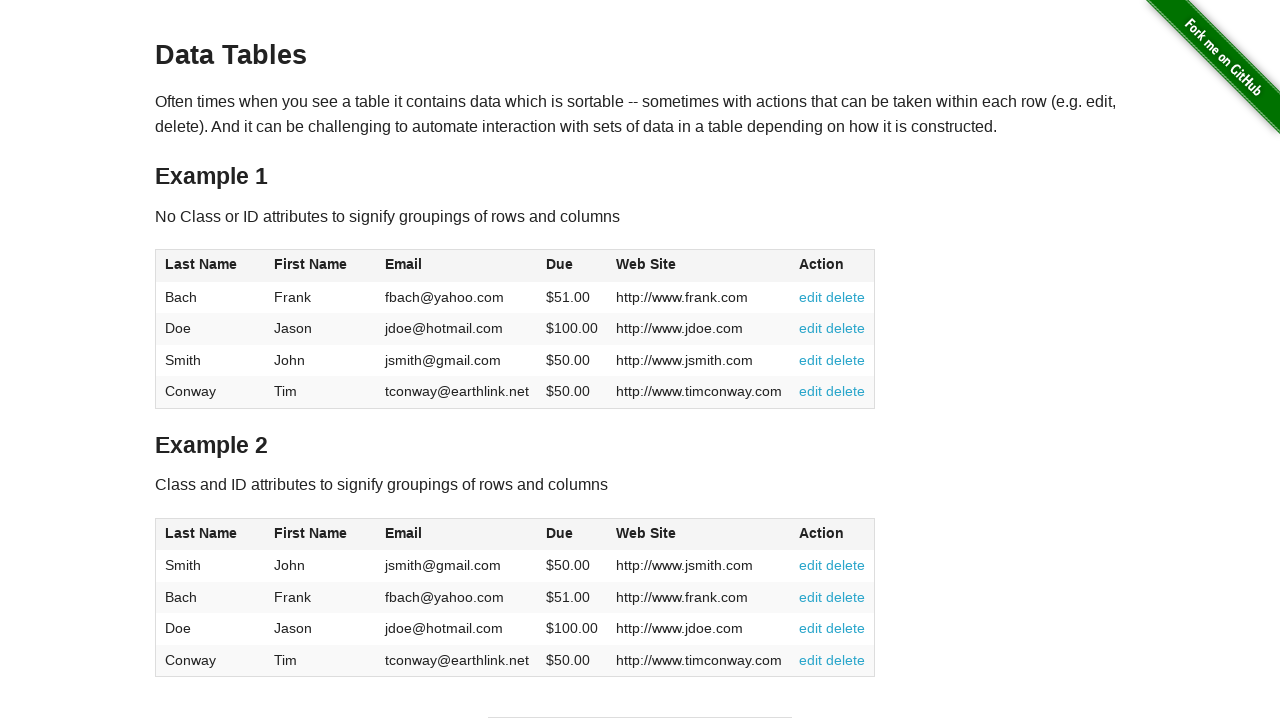

Verified Email column is sorted in ascending order alphabetically
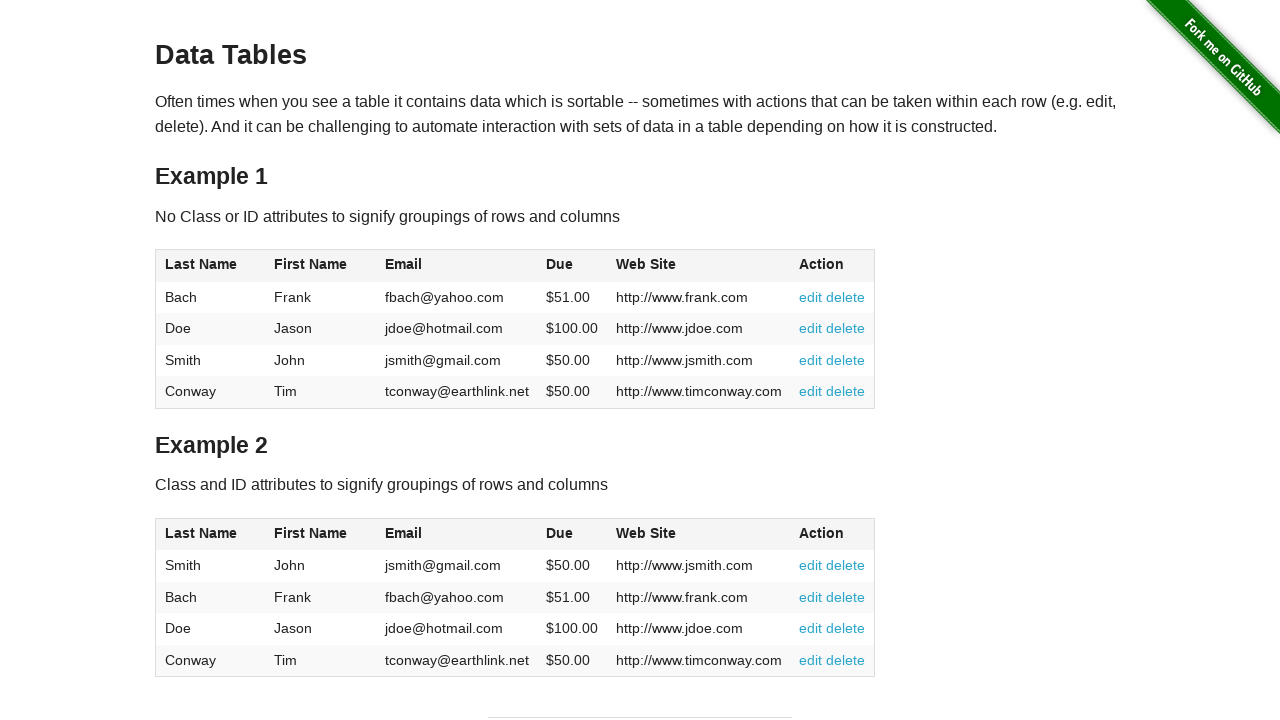

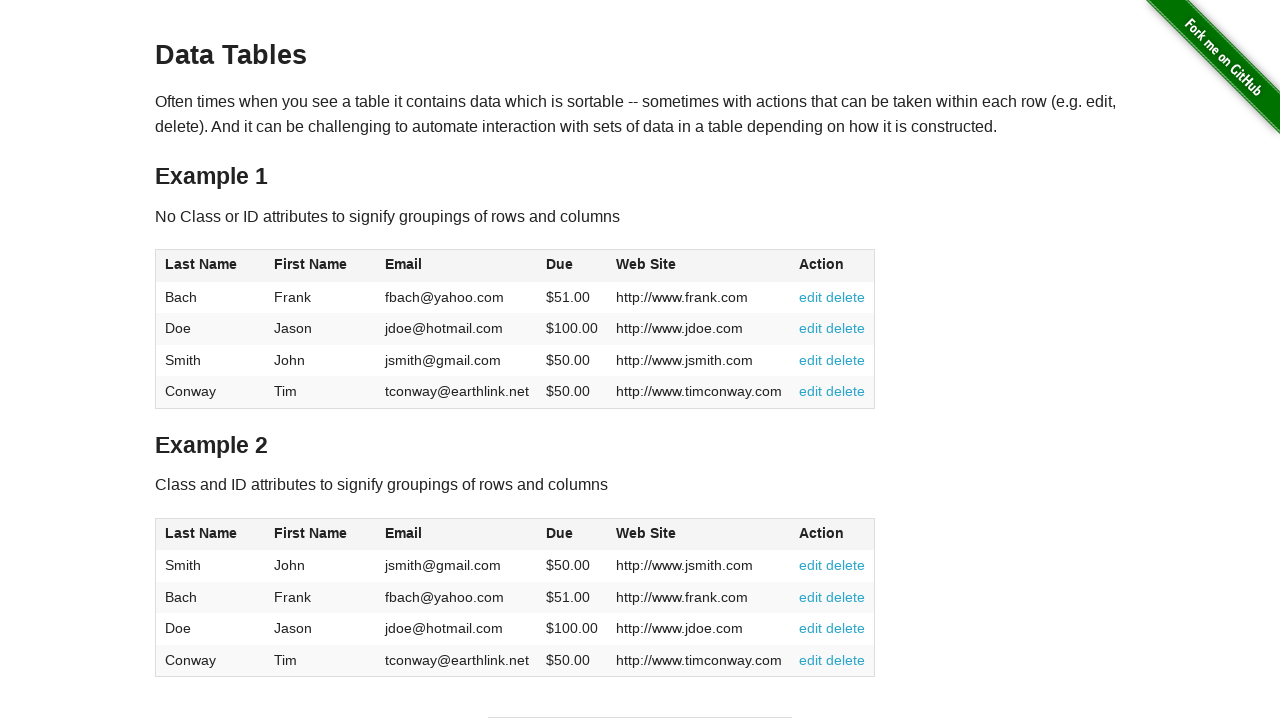